Tests menu hover functionality by hovering over menu items and verifying submenu visibility and color changes.

Starting URL: https://demoqa.com/menu

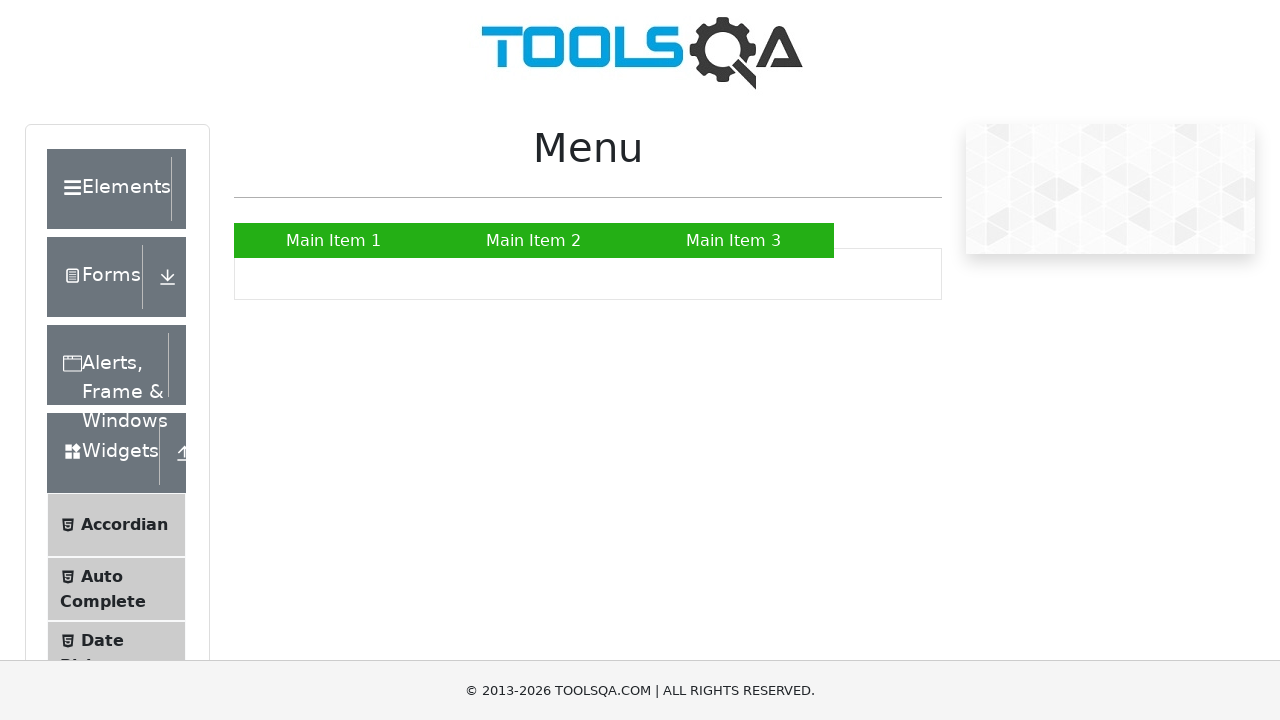

Hovered over Main Item 1 at (334, 240) on xpath=//ul[@id='nav']//a[text()='Main Item 1']
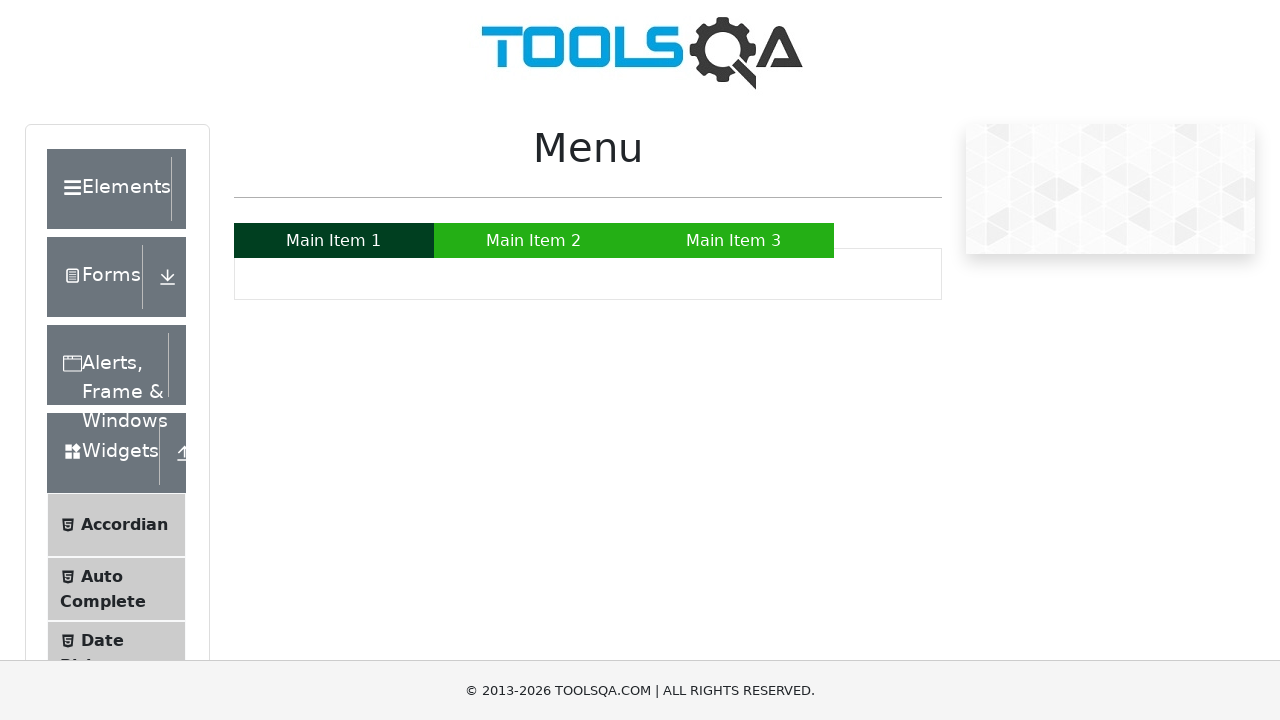

Waited 500ms for hover effect on Main Item 1
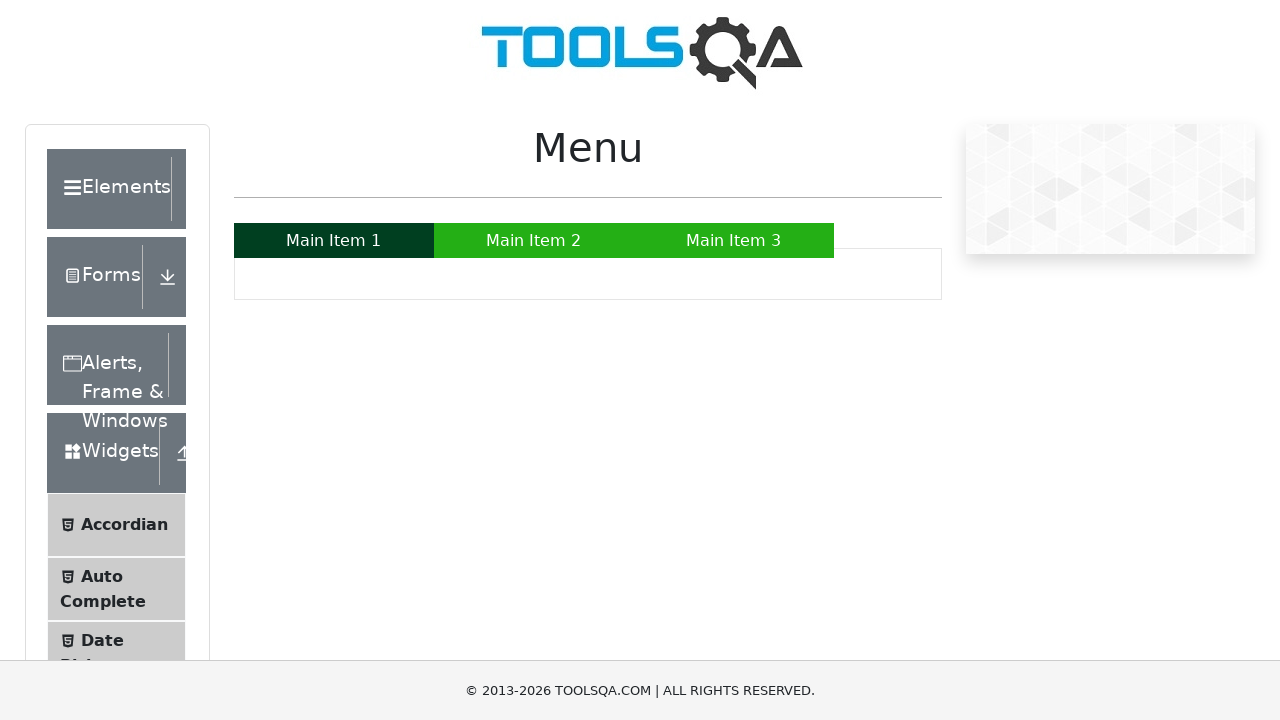

Hovered over Main Item 3 at (734, 240) on xpath=//ul[@id='nav']//a[text()='Main Item 3']
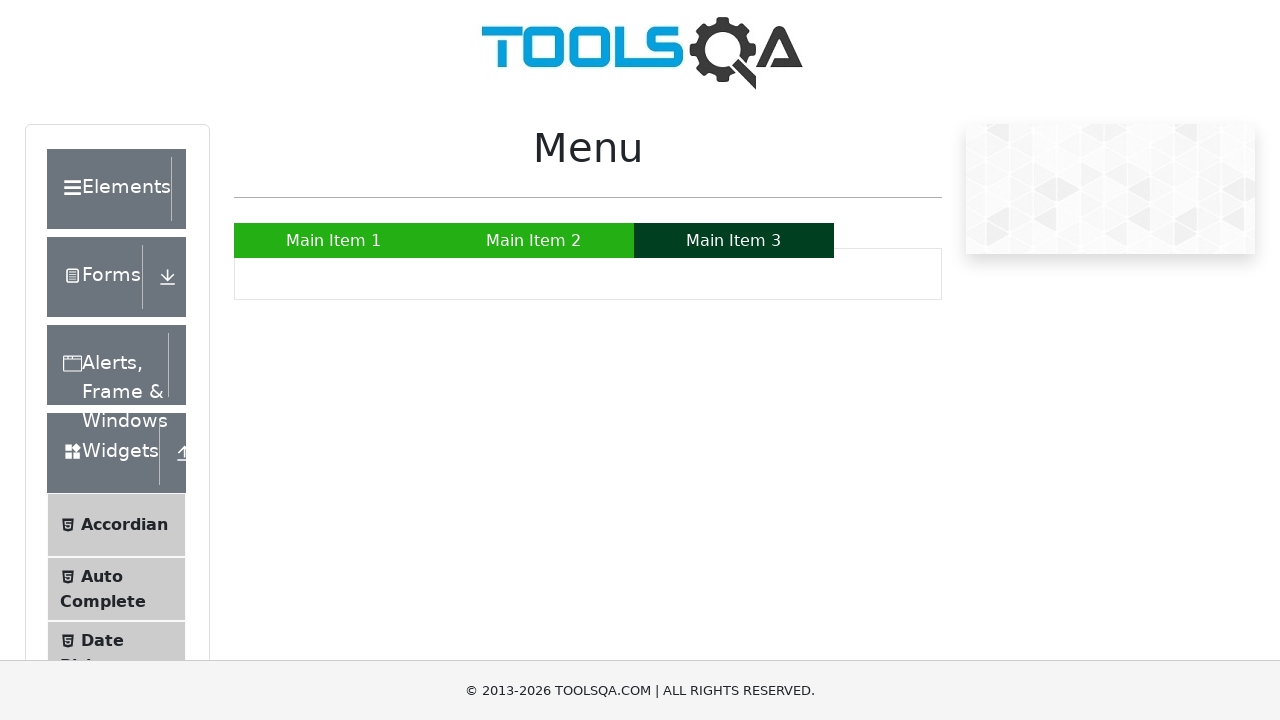

Waited 500ms for hover effect on Main Item 3
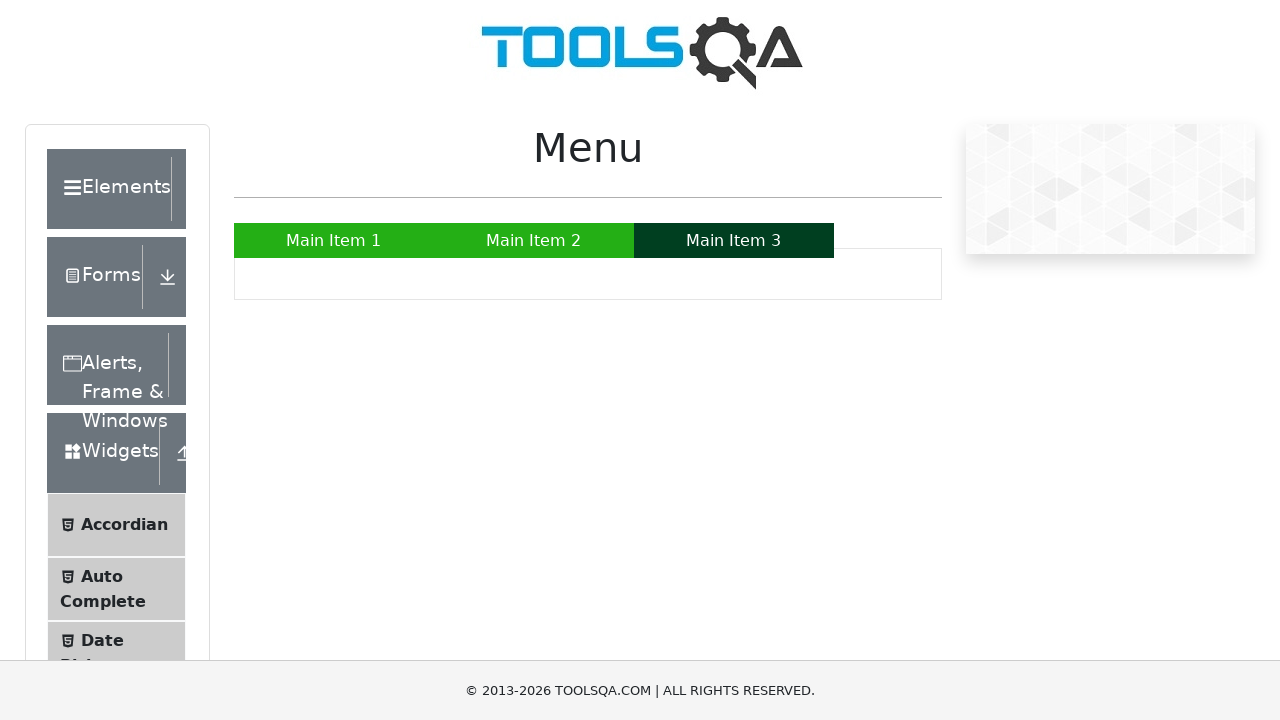

Hovered over Main Item 2 to reveal submenu at (534, 240) on xpath=//ul[@id='nav']//a[text()='Main Item 2']
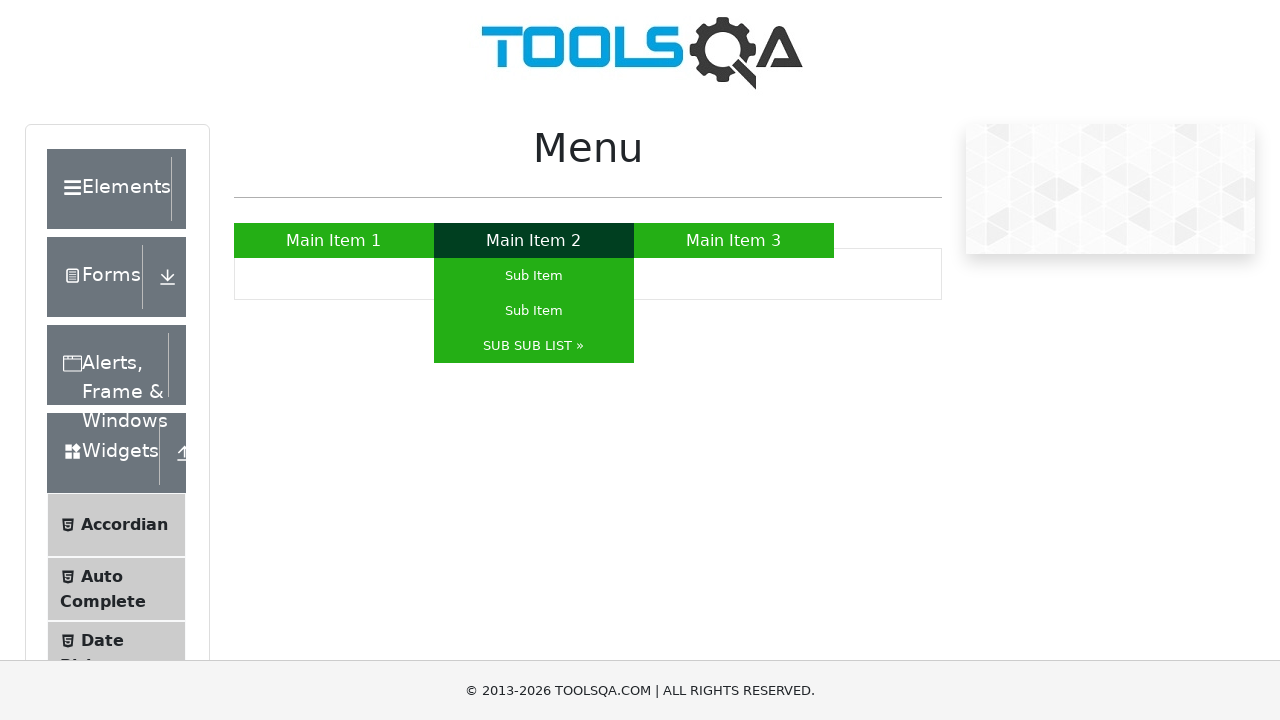

Waited 500ms for submenu to appear
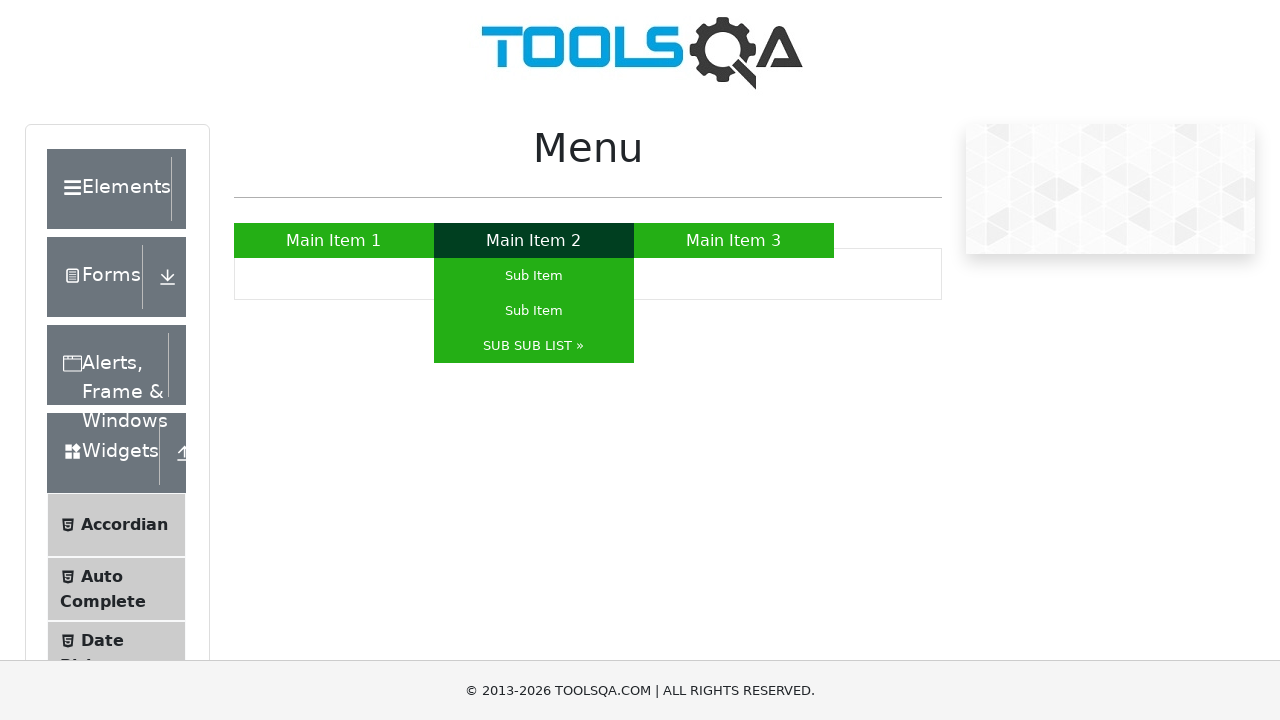

Hovered over first Sub Item at (534, 276) on xpath=//ul[@id='nav']//li[a[text()='Sub Item']][1]/a
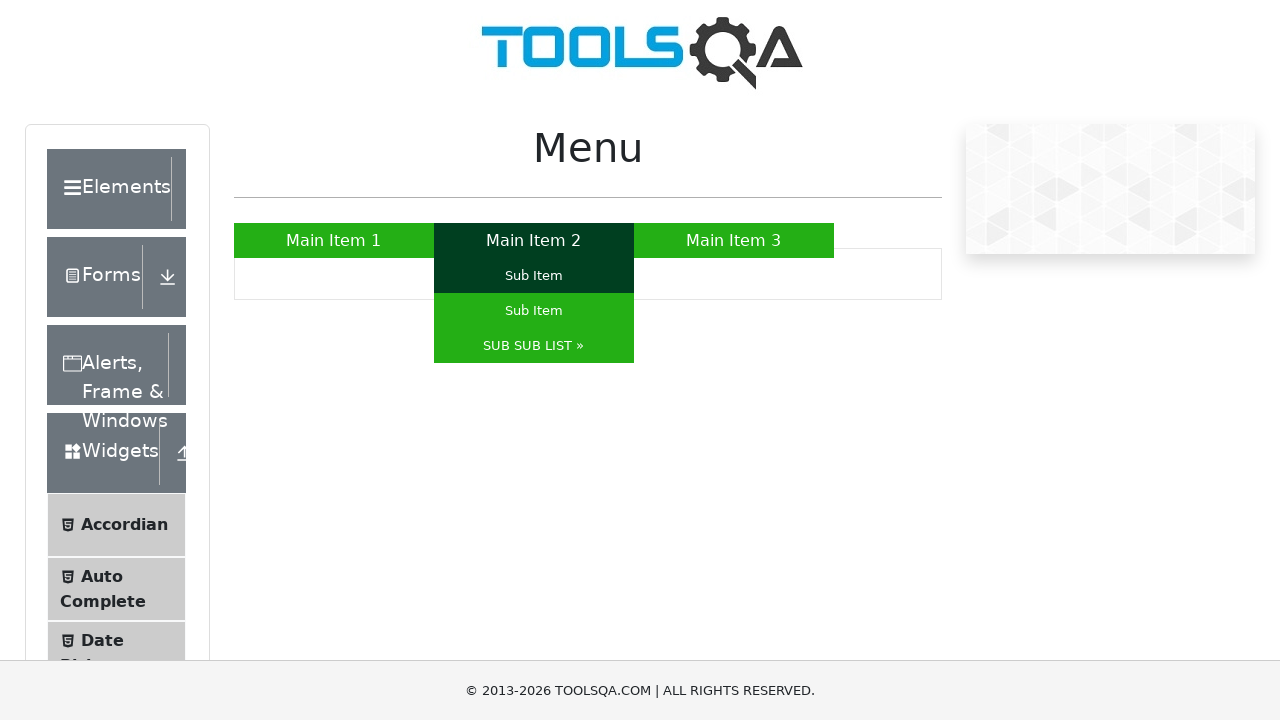

Waited 500ms for first Sub Item hover effect
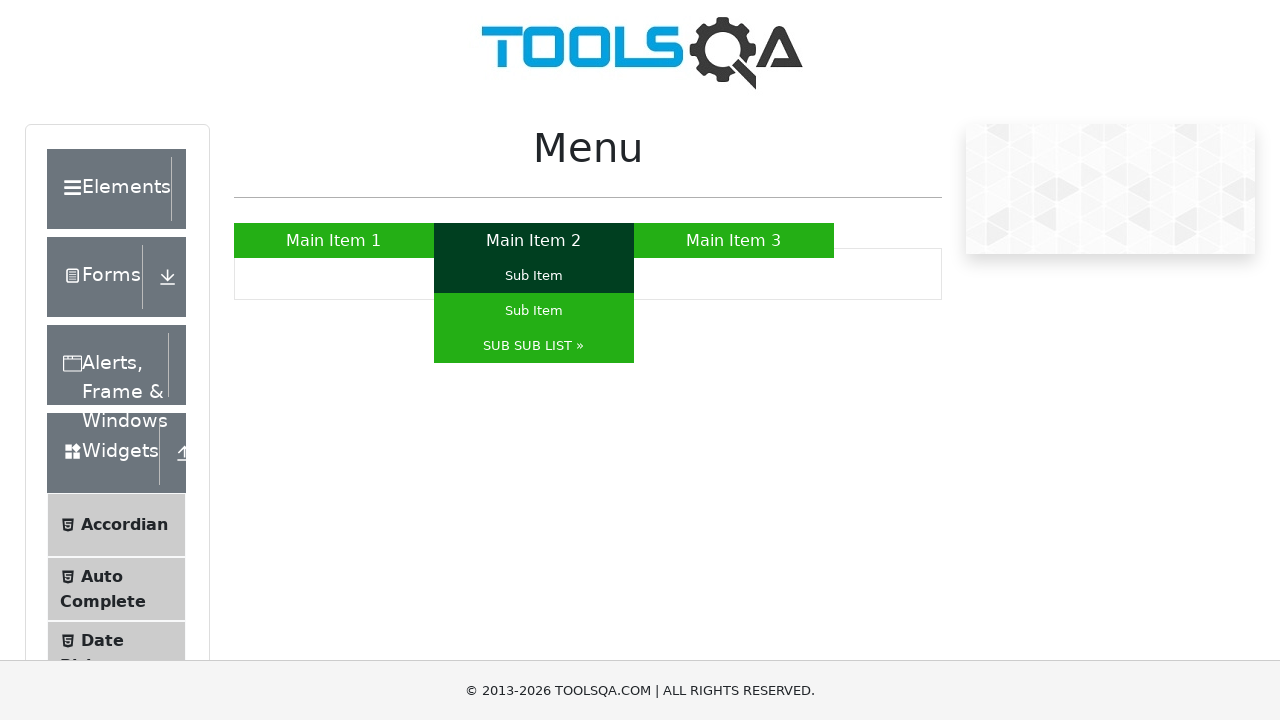

Hovered over SUB SUB LIST to reveal nested submenu at (534, 346) on xpath=//ul[@id='nav']//a[text()='SUB SUB LIST »']
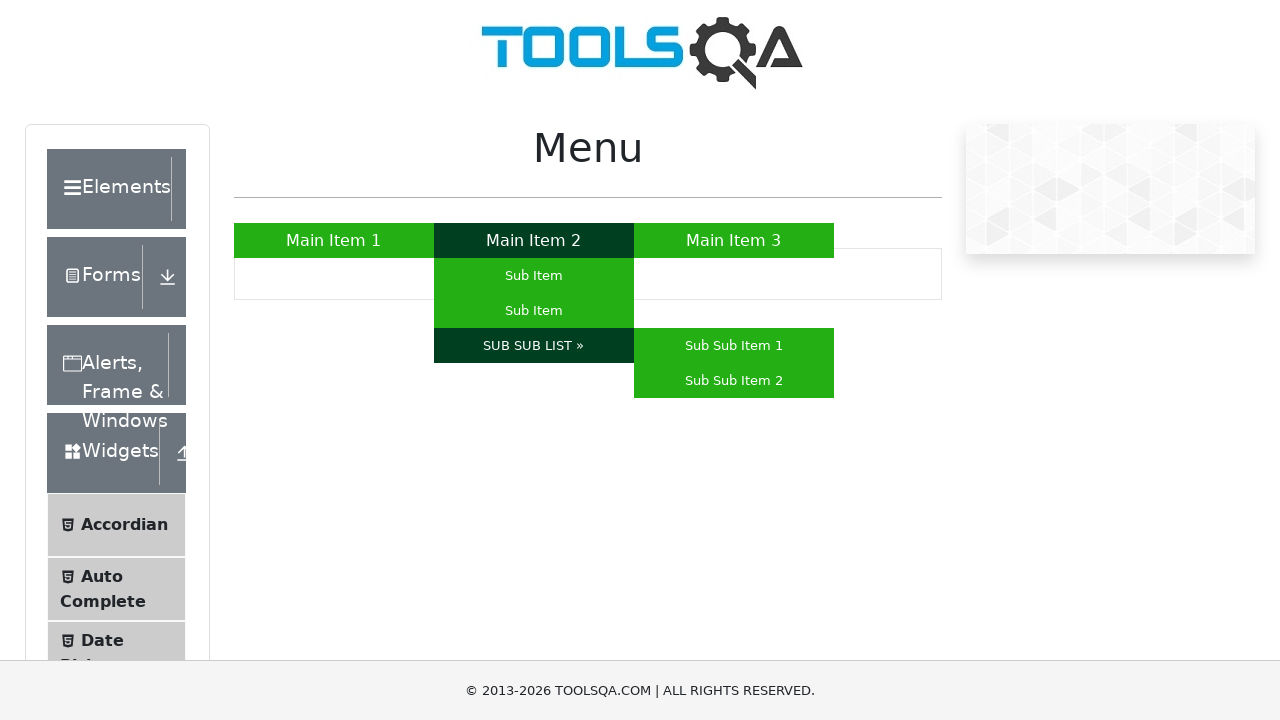

Waited 500ms for nested submenu to appear
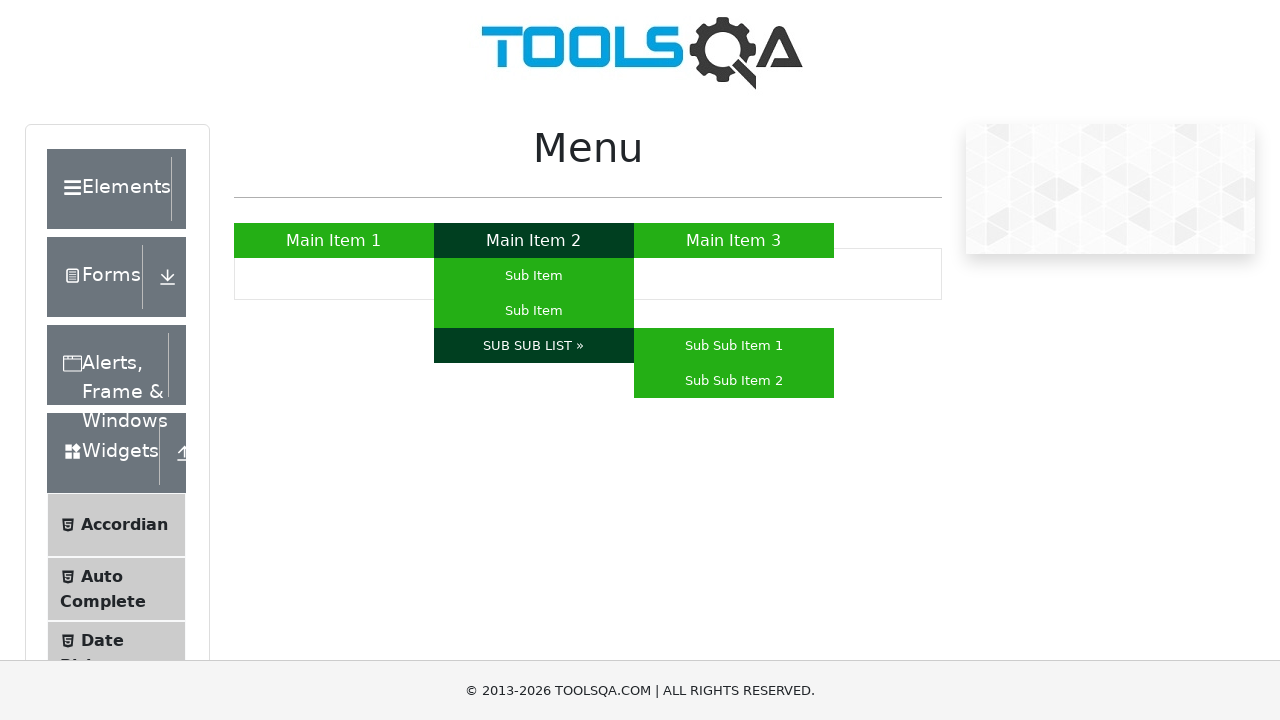

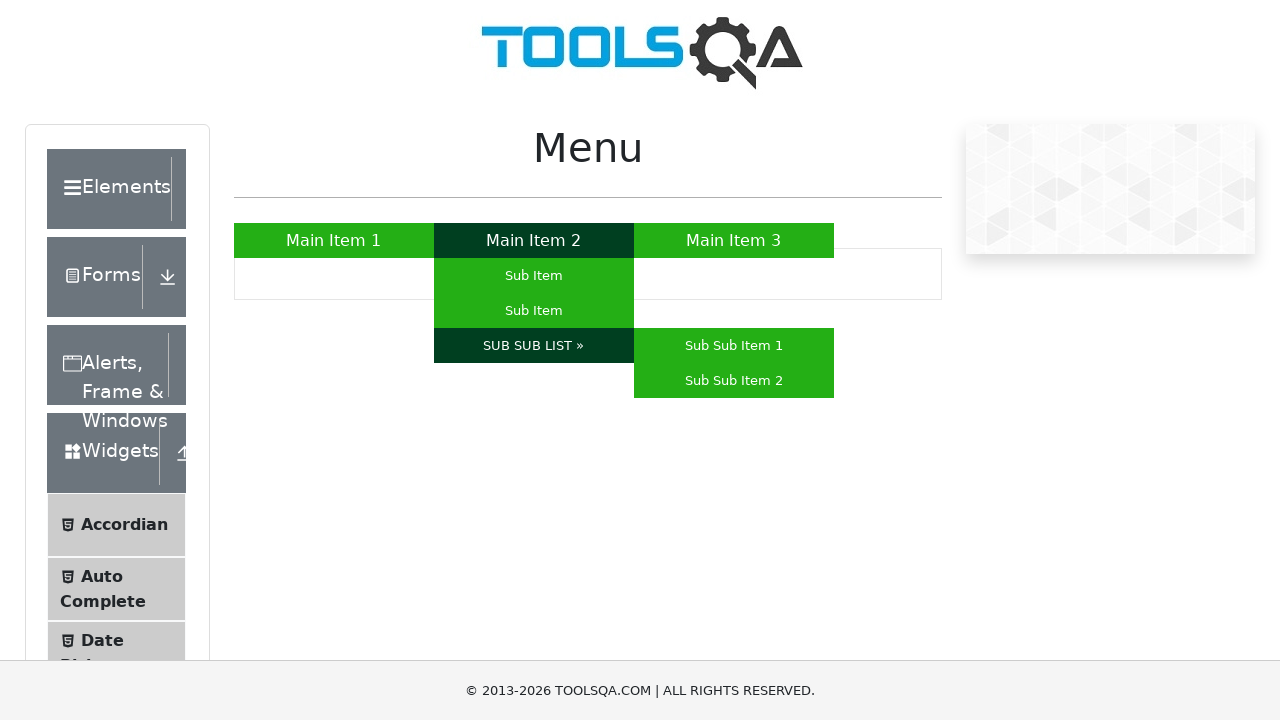